Tests that whitespace is trimmed from edited todo text

Starting URL: https://demo.playwright.dev/todomvc

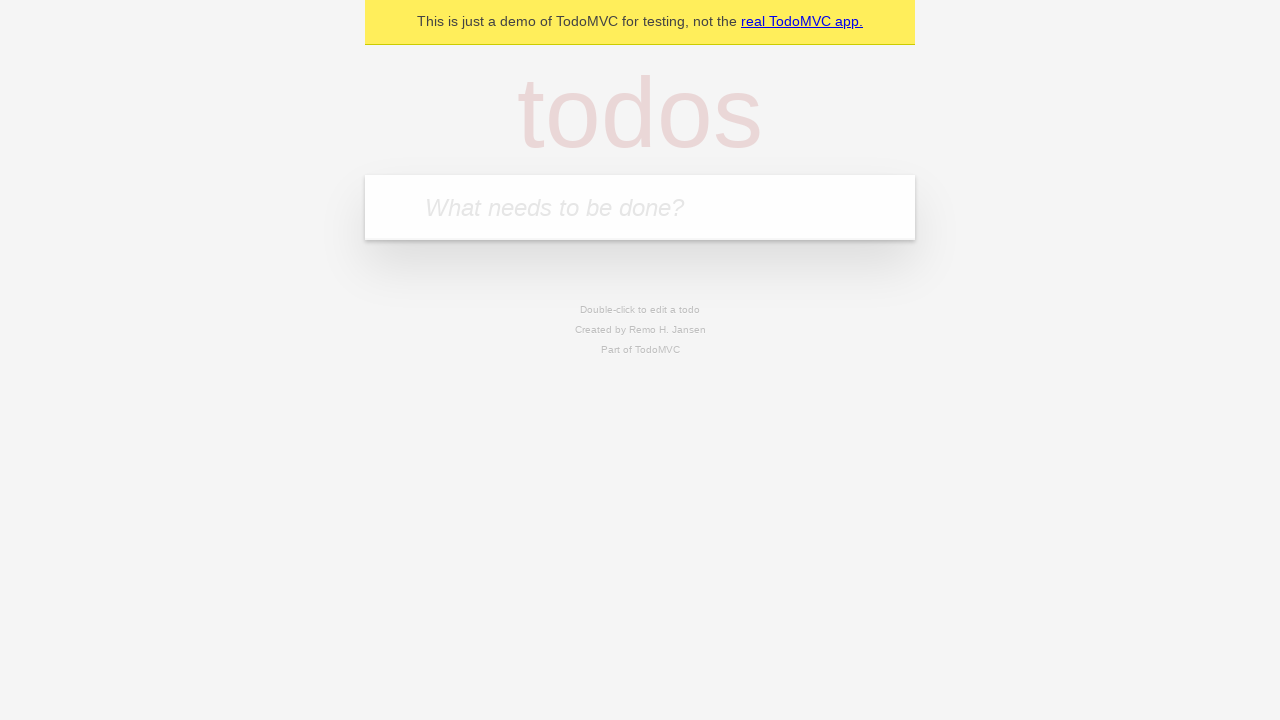

Filled todo input with 'buy some cheese' on internal:attr=[placeholder="What needs to be done?"i]
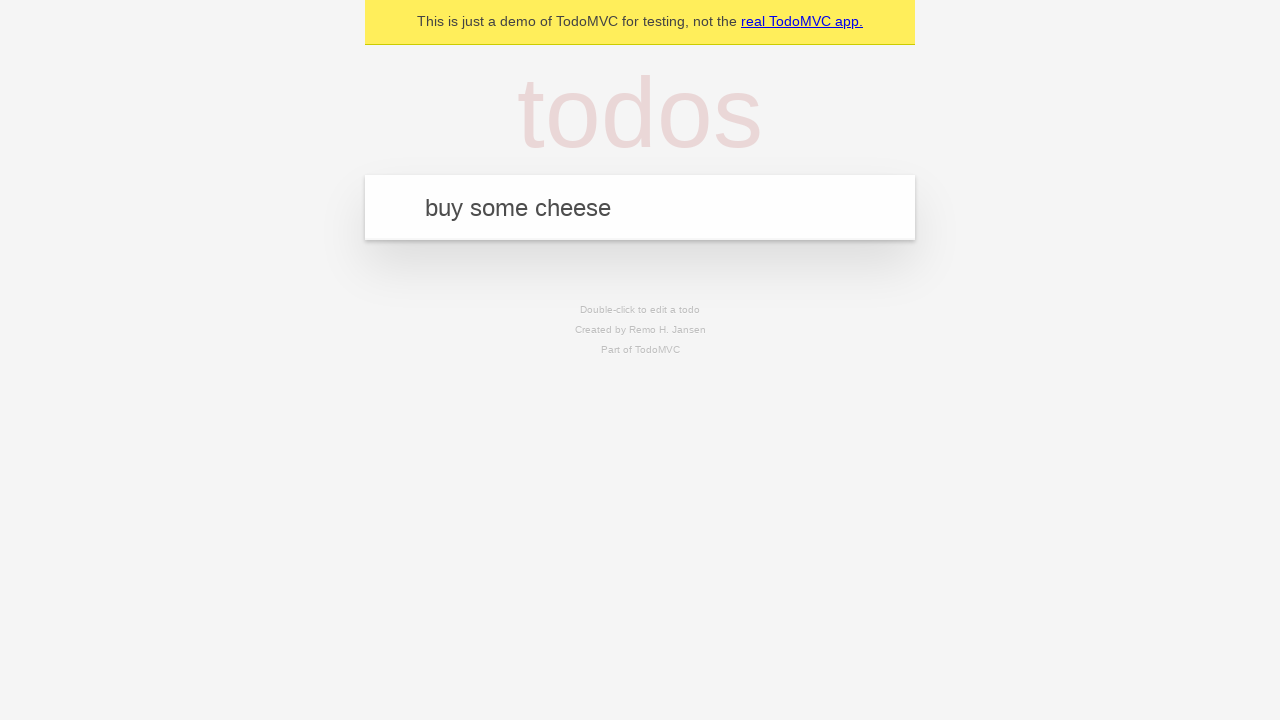

Pressed Enter to create first todo on internal:attr=[placeholder="What needs to be done?"i]
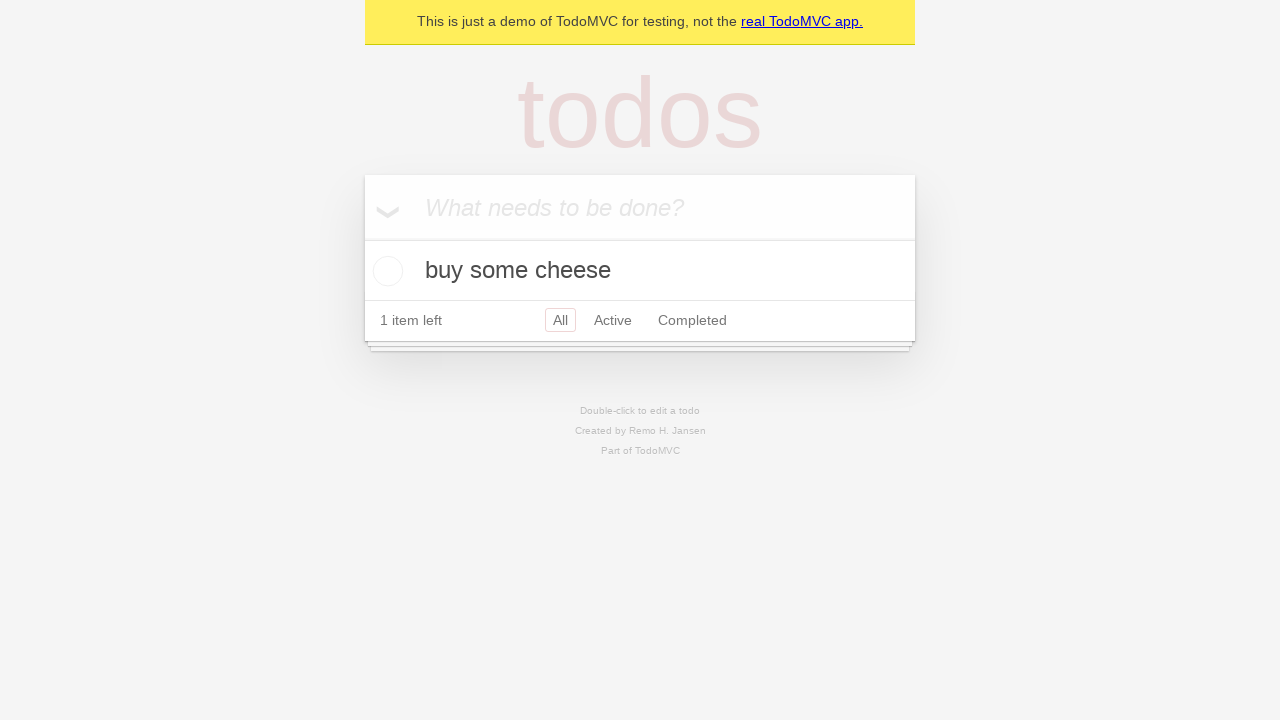

Filled todo input with 'feed the cat' on internal:attr=[placeholder="What needs to be done?"i]
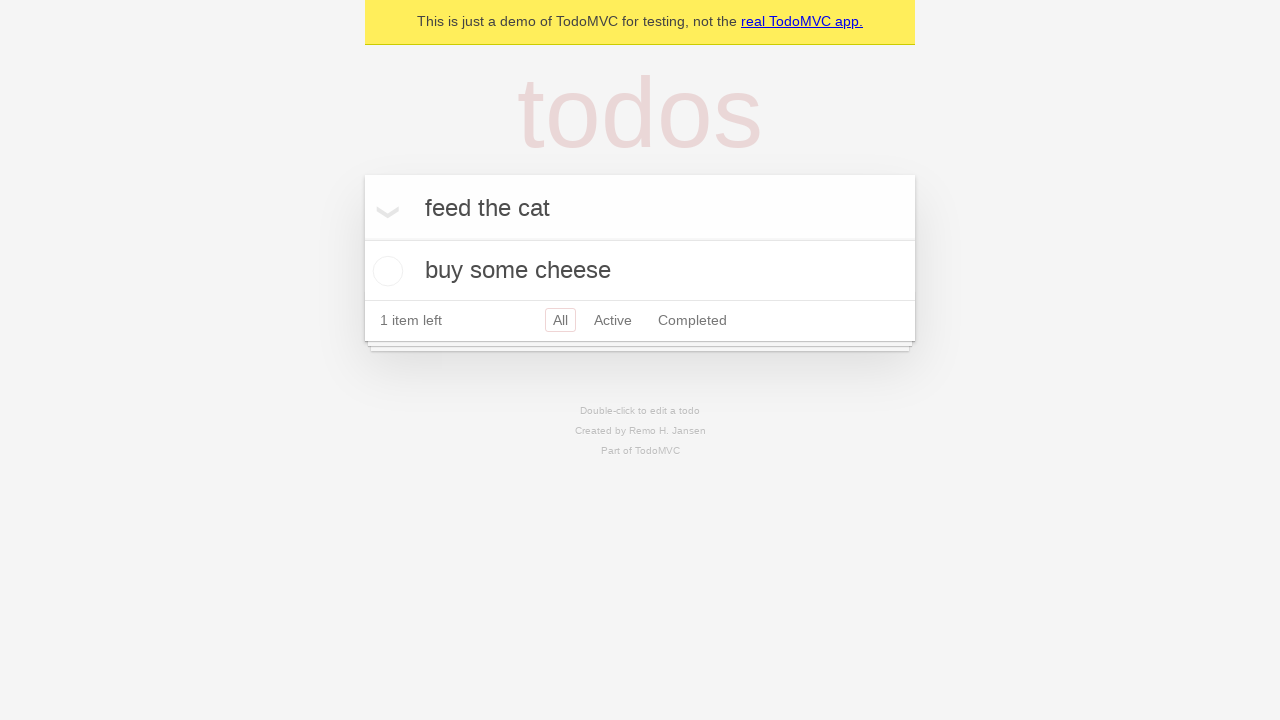

Pressed Enter to create second todo on internal:attr=[placeholder="What needs to be done?"i]
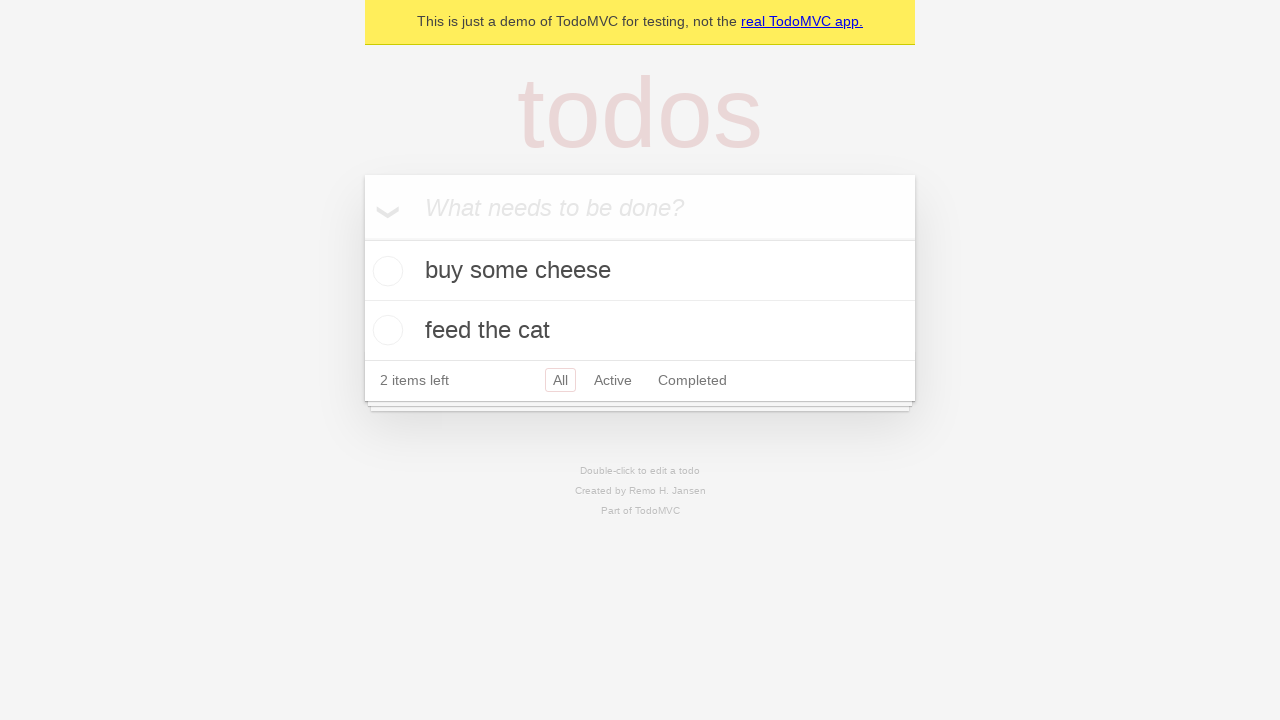

Filled todo input with 'book a doctors appointment' on internal:attr=[placeholder="What needs to be done?"i]
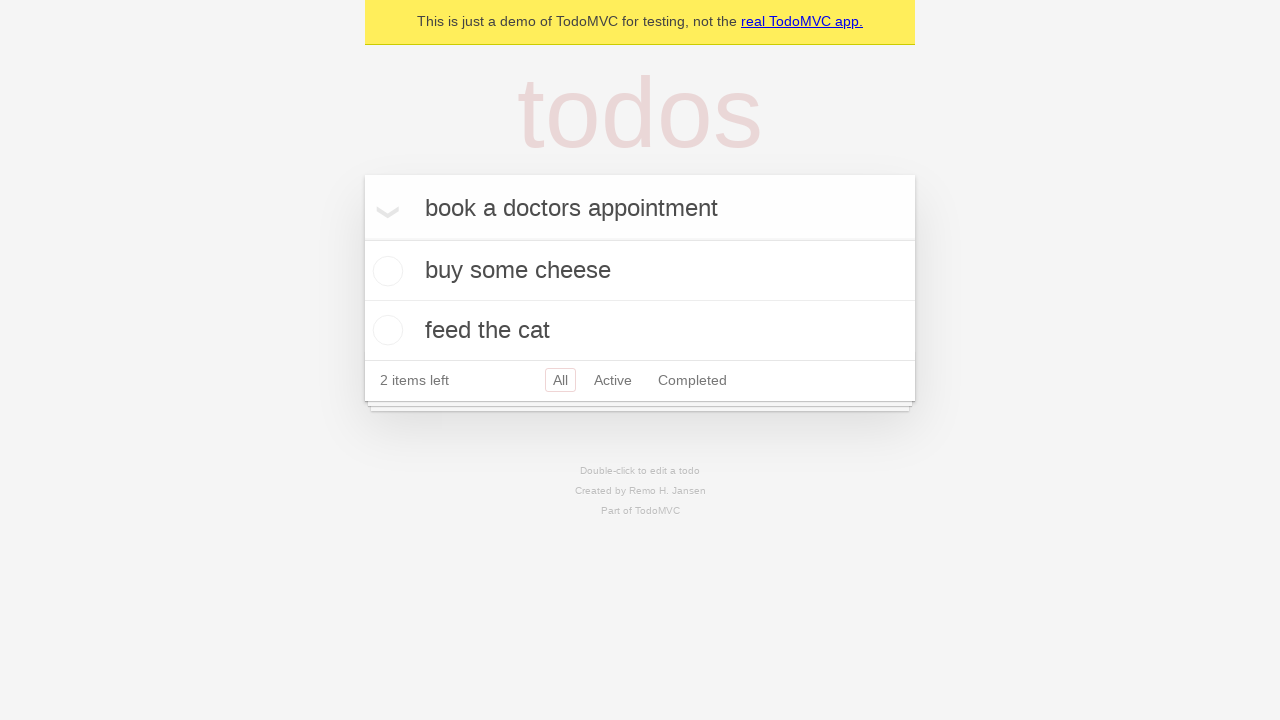

Pressed Enter to create third todo on internal:attr=[placeholder="What needs to be done?"i]
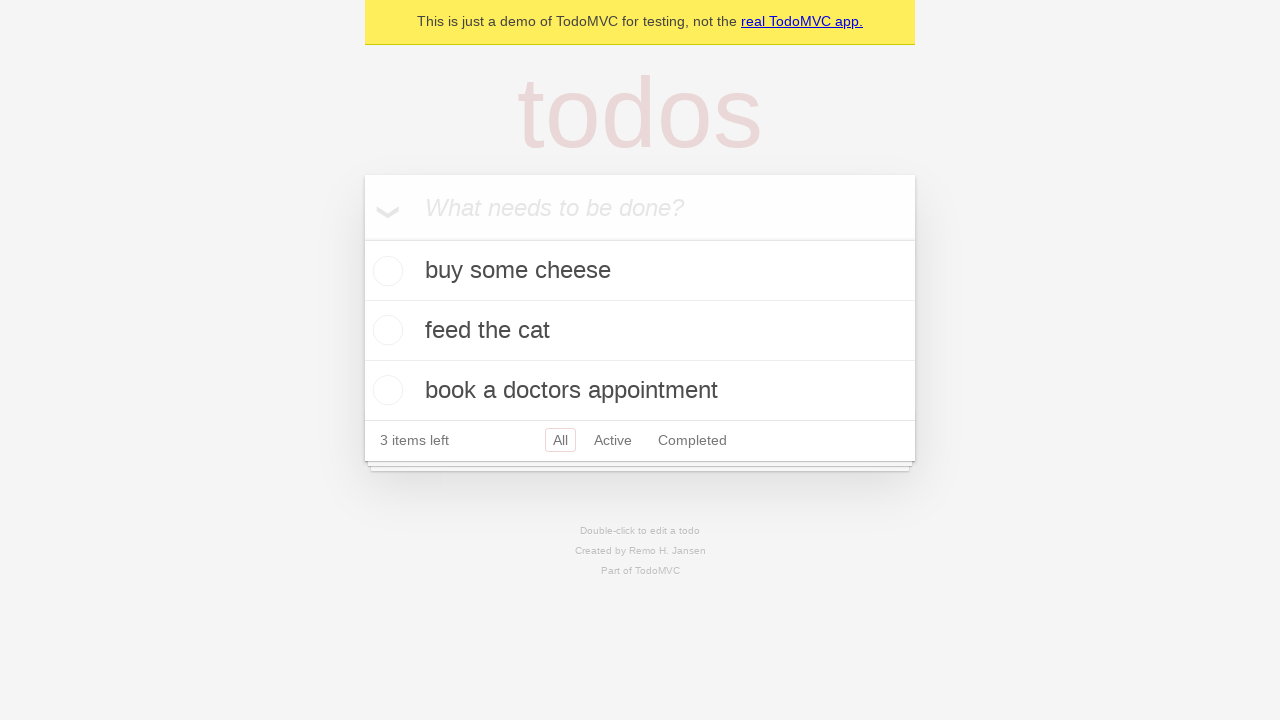

Double-clicked second todo item to enter edit mode at (640, 331) on internal:testid=[data-testid="todo-item"s] >> nth=1
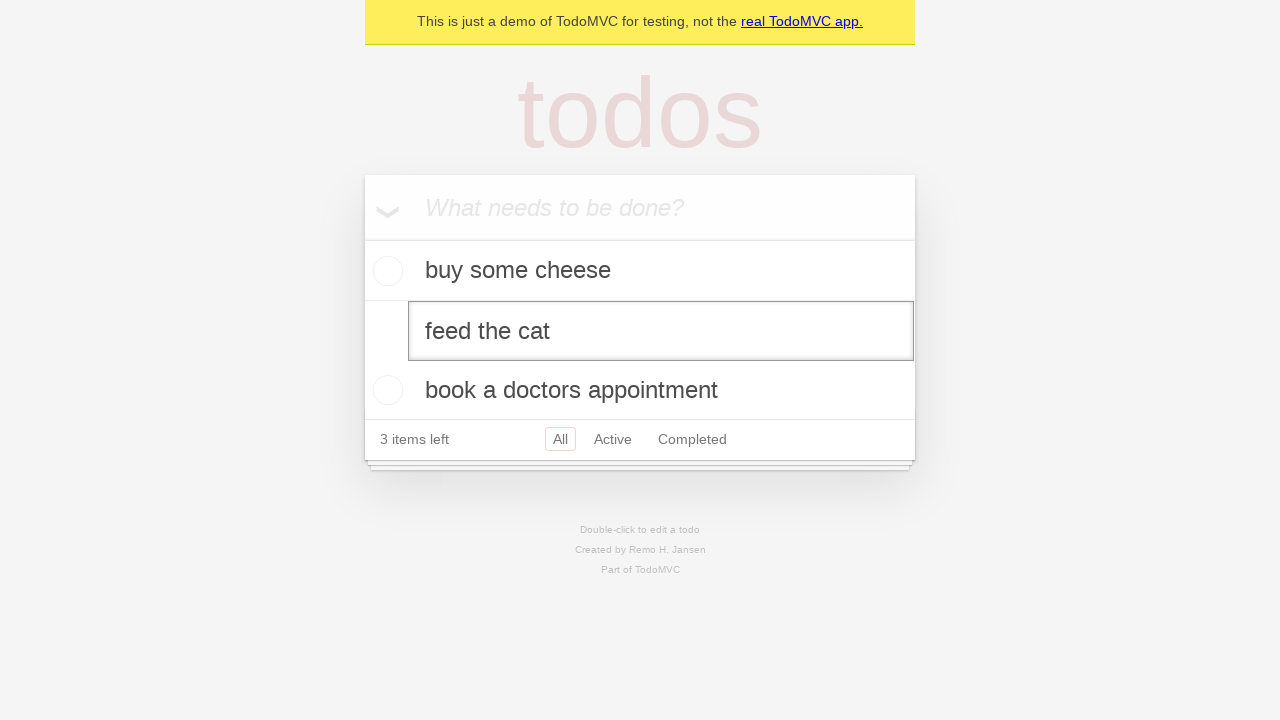

Filled edit field with text containing leading and trailing whitespace on internal:testid=[data-testid="todo-item"s] >> nth=1 >> internal:role=textbox[nam
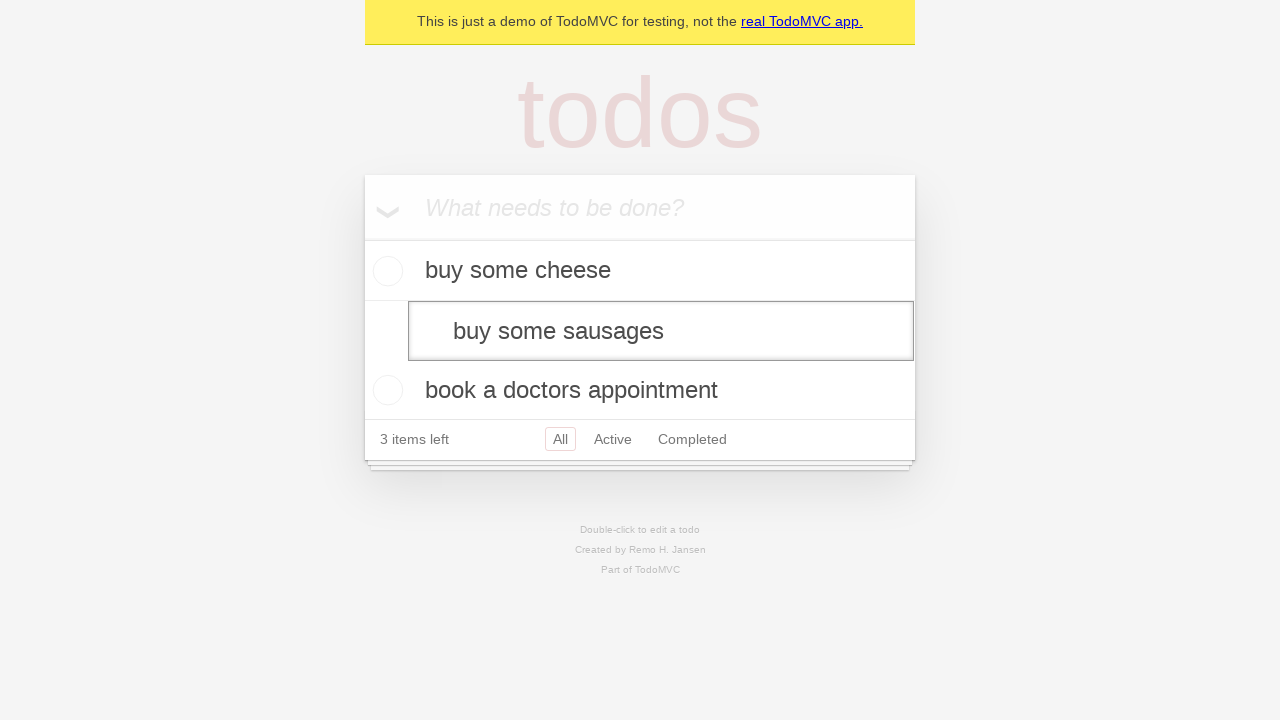

Pressed Enter to submit edited text and verify whitespace is trimmed on internal:testid=[data-testid="todo-item"s] >> nth=1 >> internal:role=textbox[nam
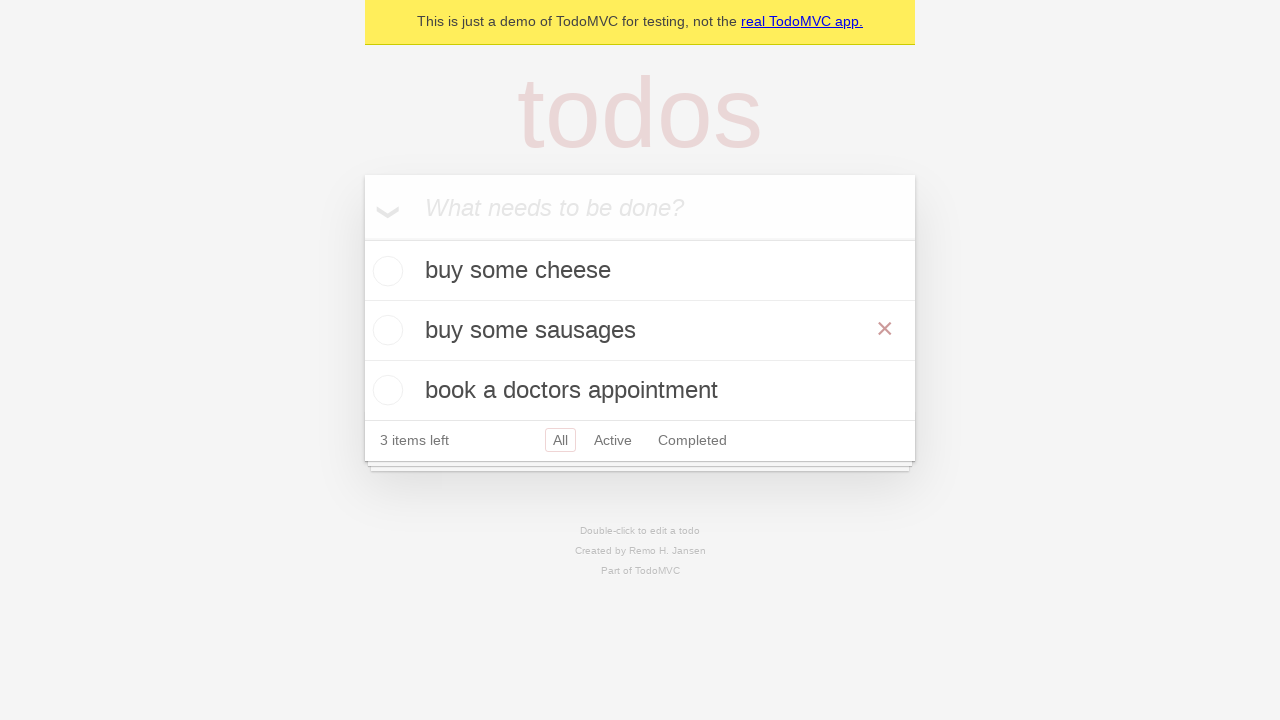

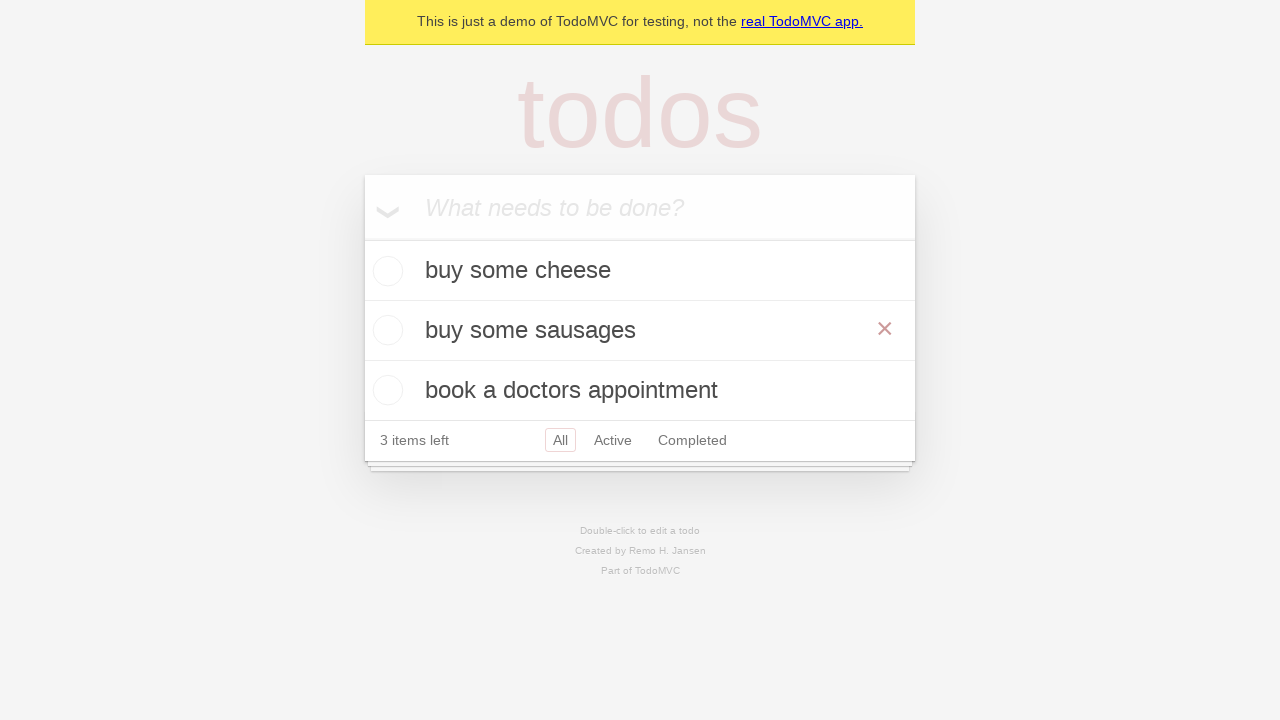